Navigates to YouTube homepage and waits for the page to fully load, demonstrating basic page navigation.

Starting URL: https://www.youtube.com

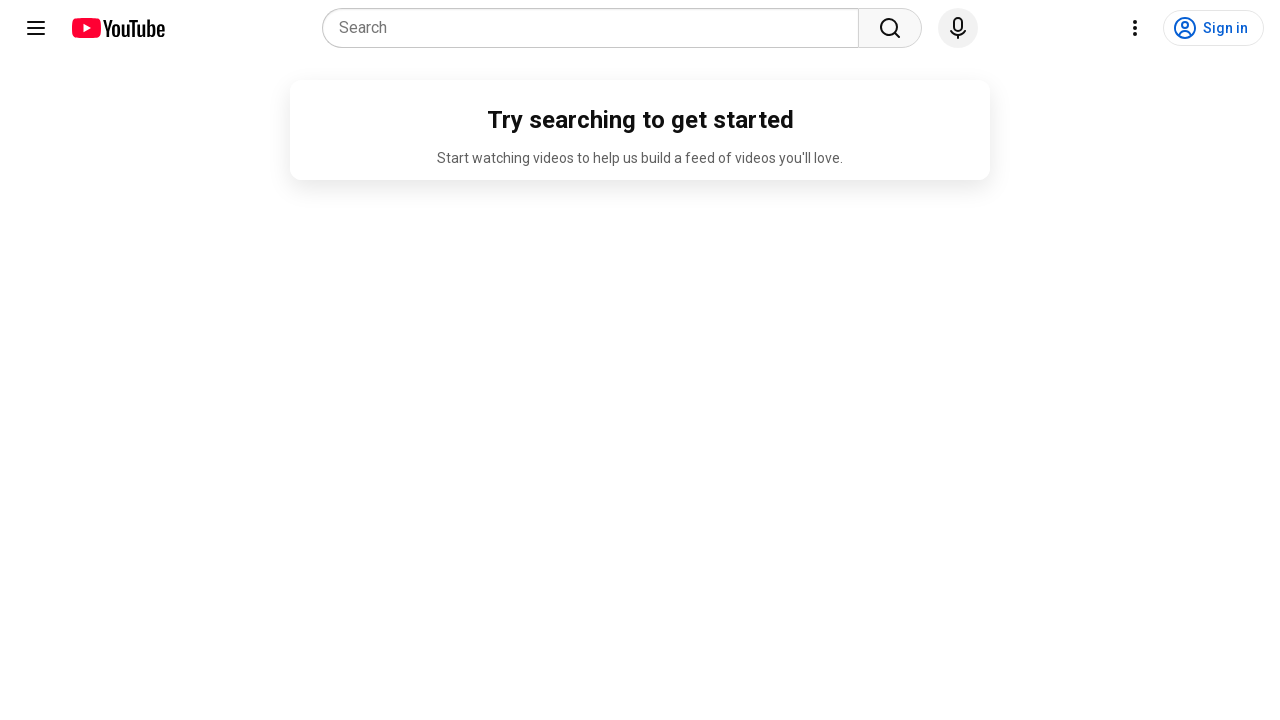

Navigated to YouTube homepage
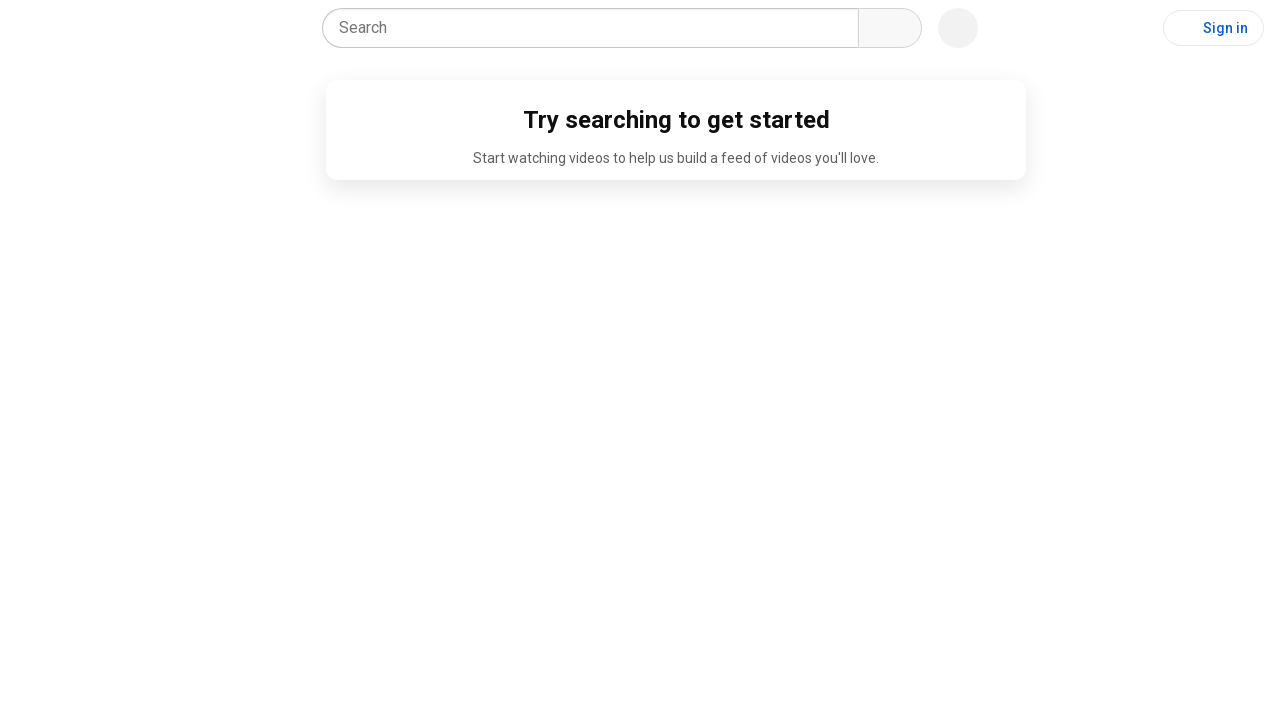

Waited for page to reach networkidle state
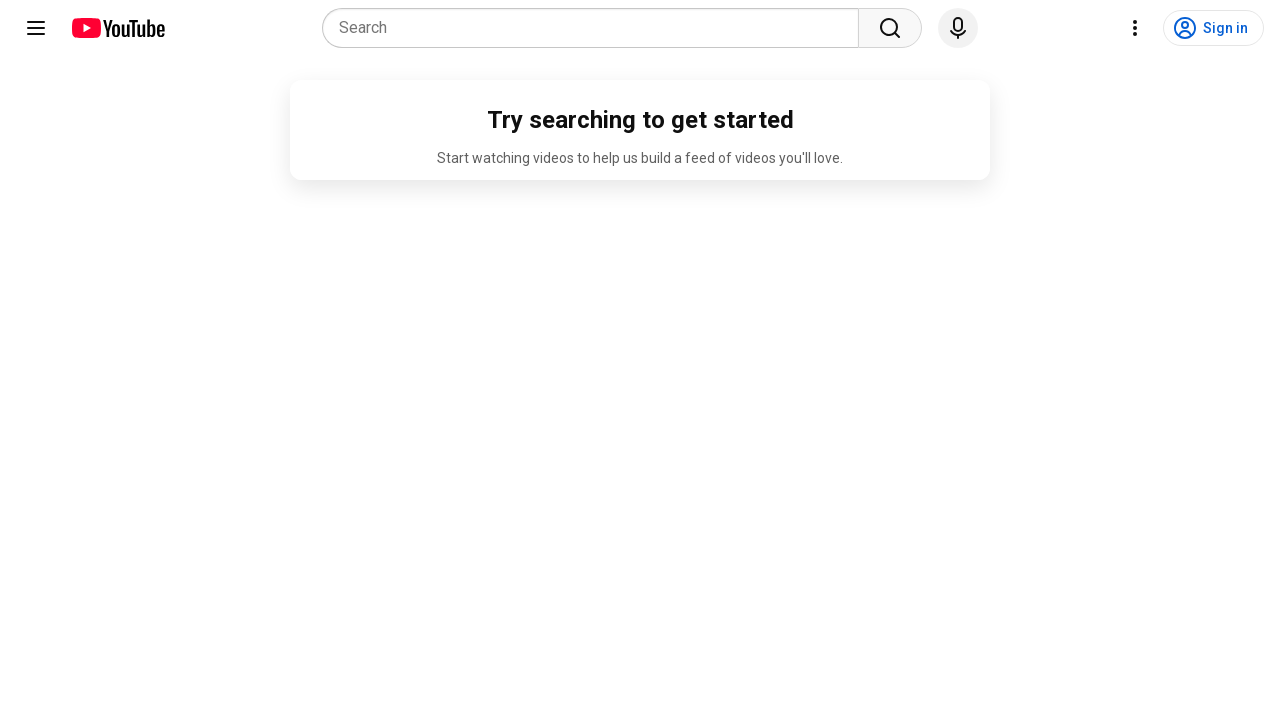

Verified YouTube page loaded by confirming main content selector is present
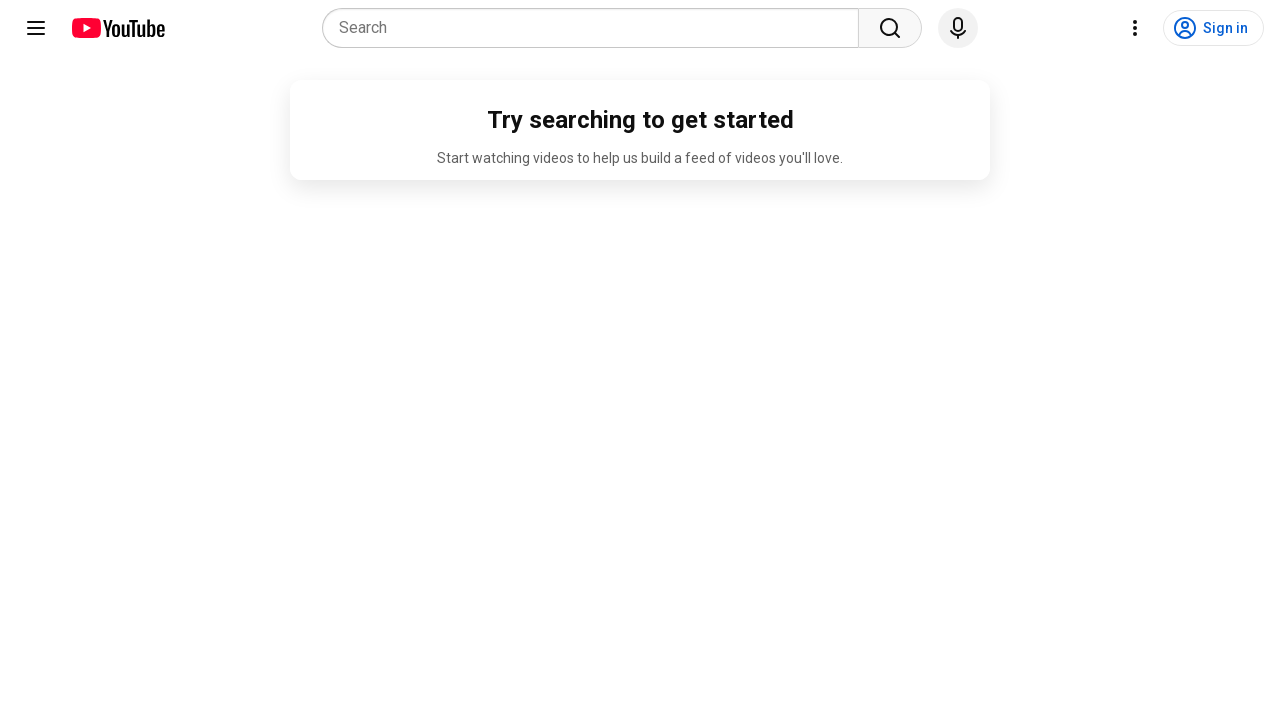

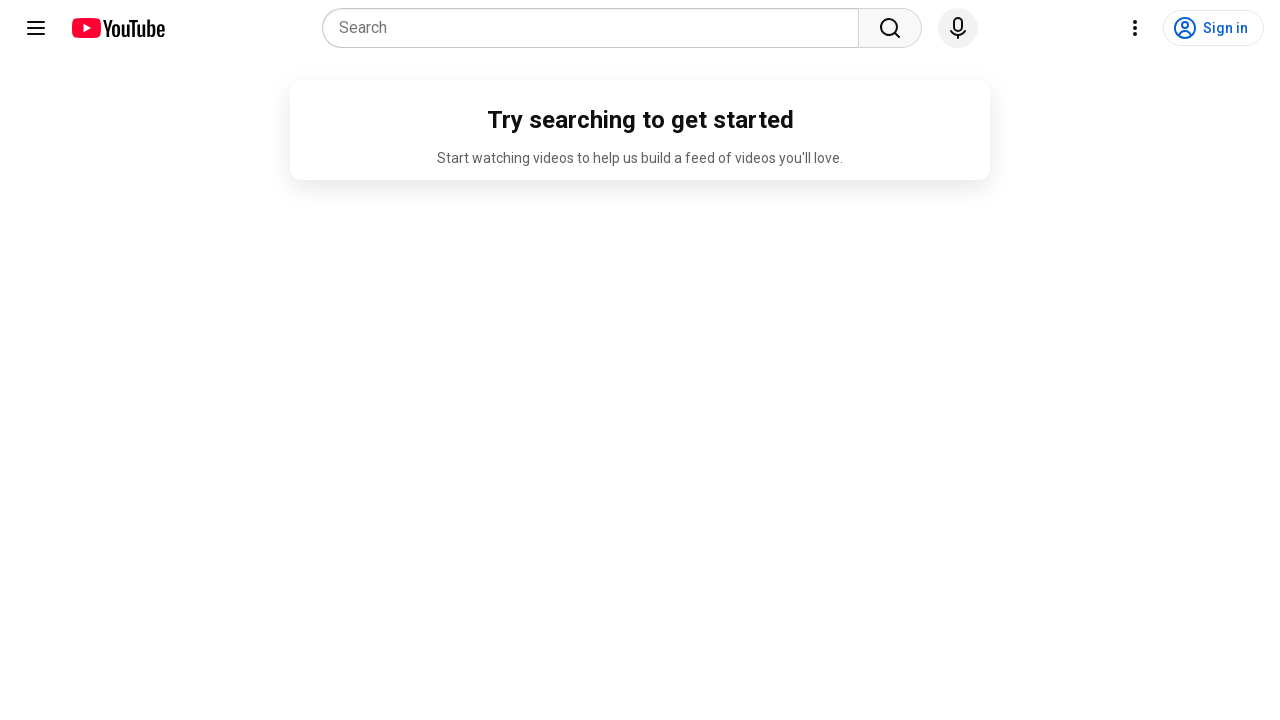